Tests file upload functionality by uploading a file and verifying the upload succeeds

Starting URL: https://the-internet.herokuapp.com/upload

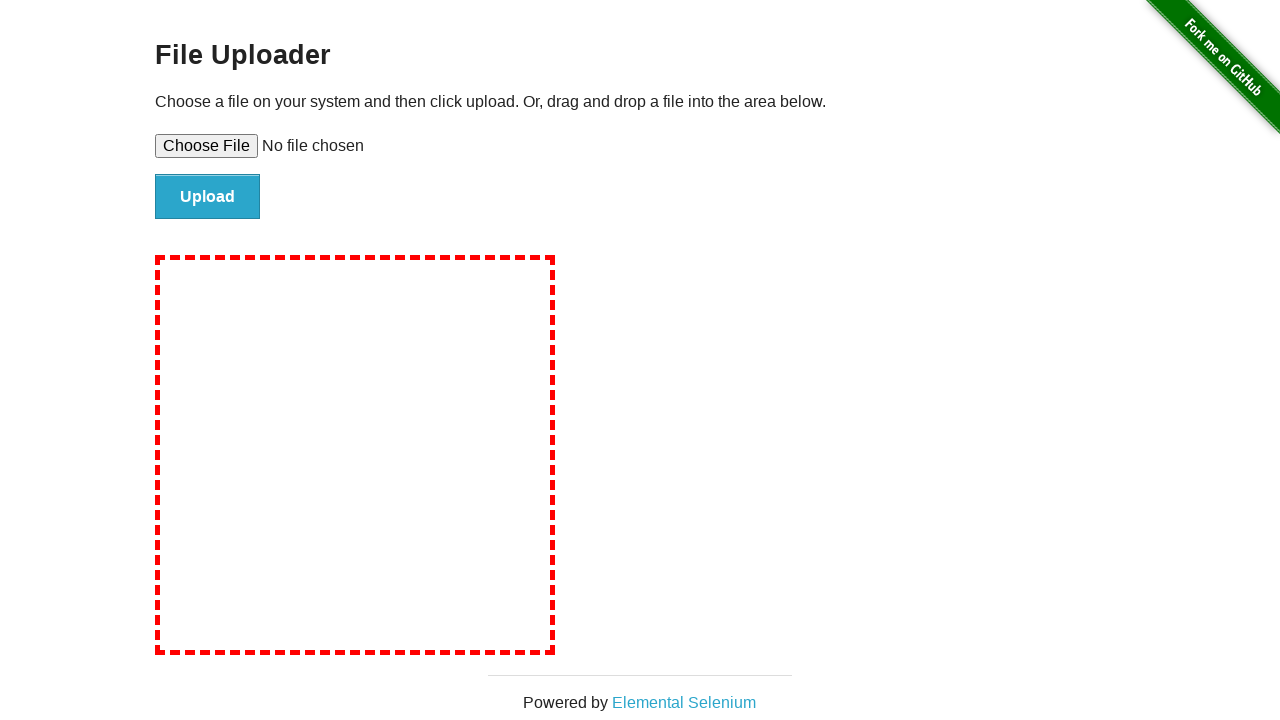

Created temporary test file for upload
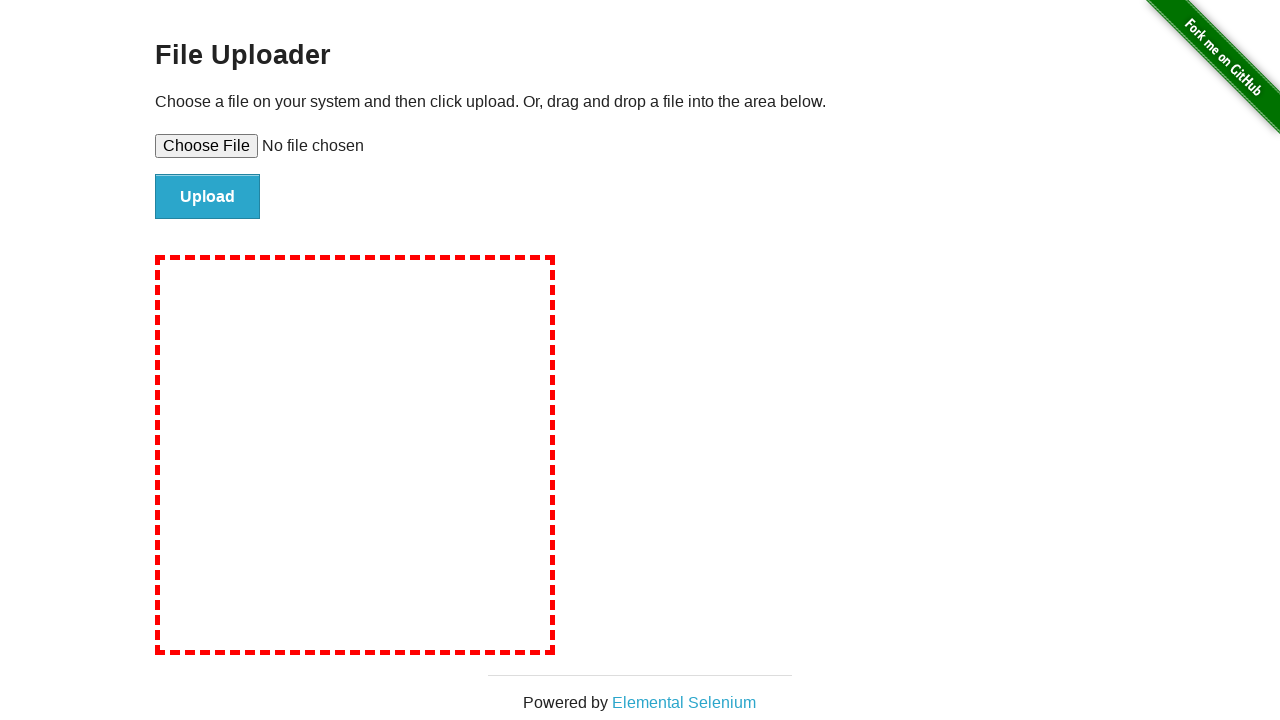

Set file input with test file path
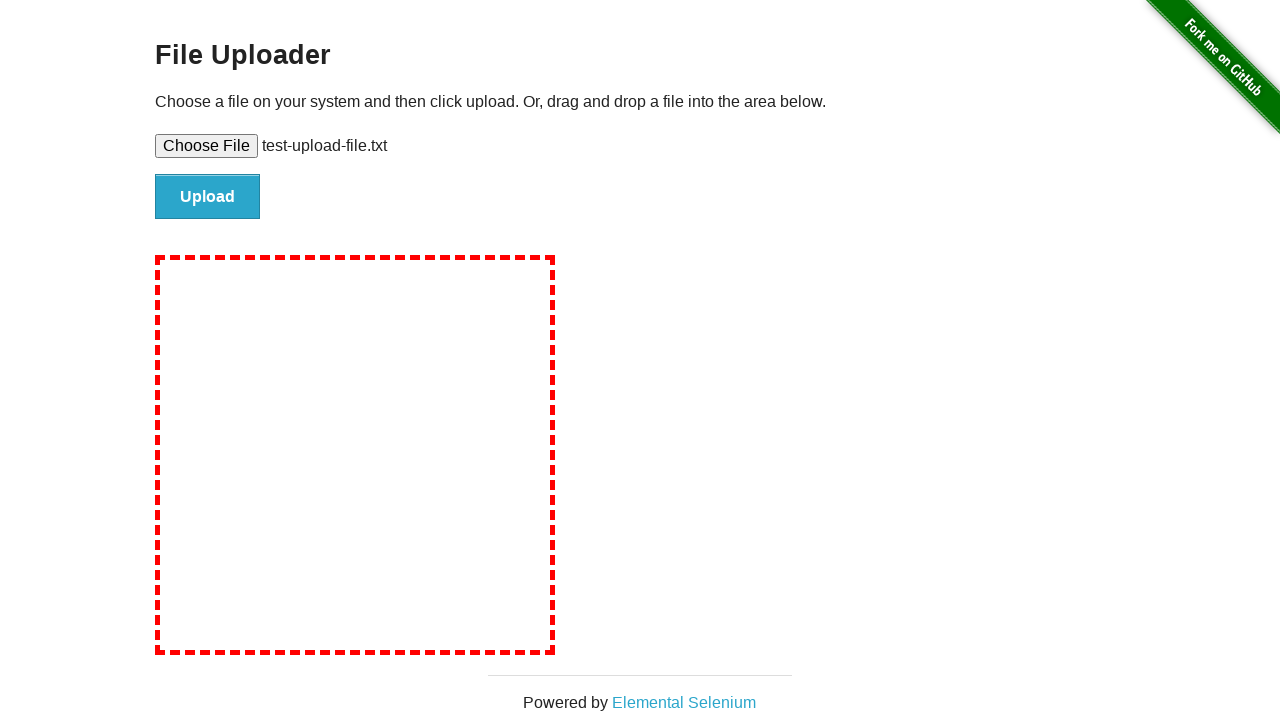

Clicked file upload submit button at (208, 197) on #file-submit
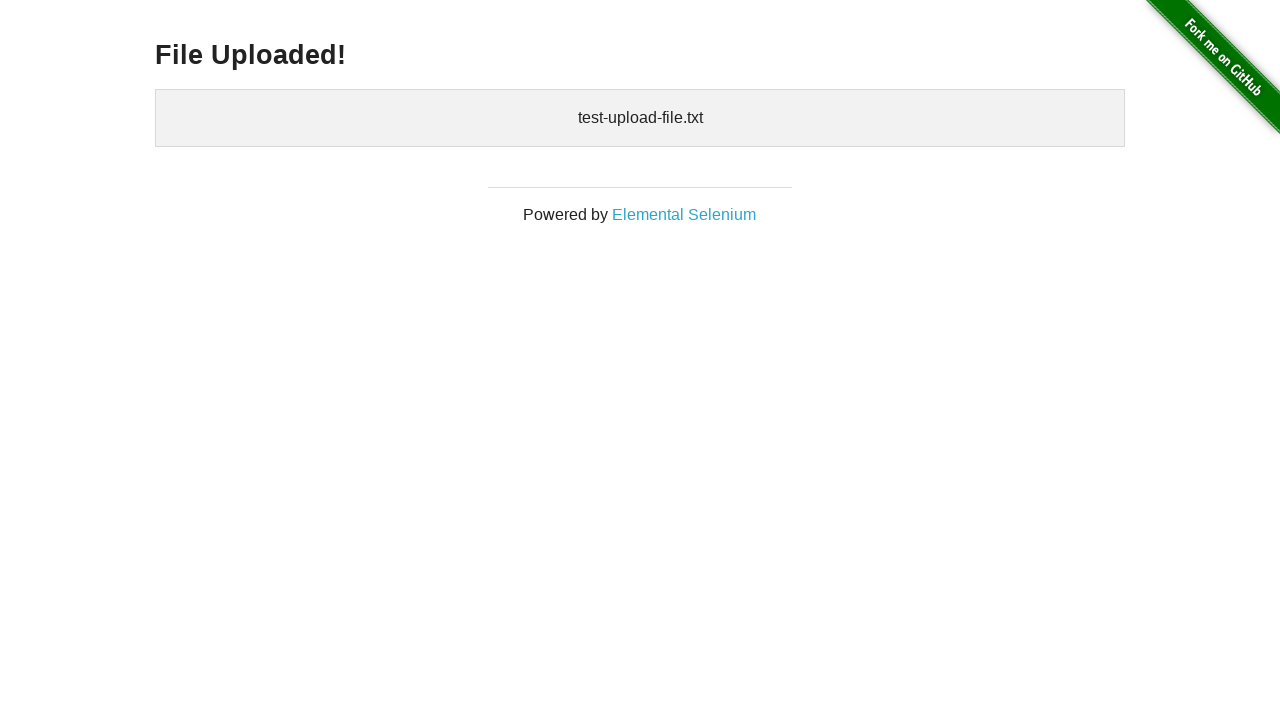

Upload confirmation header appeared
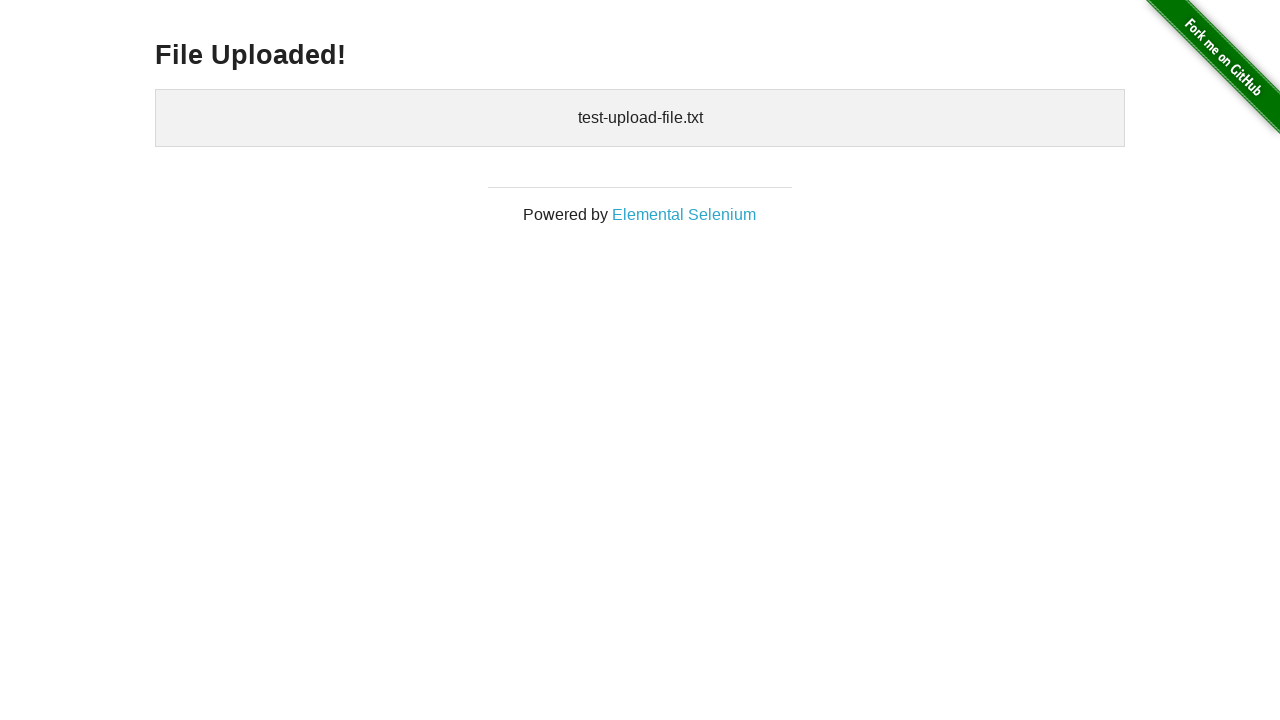

Cleaned up temporary test file
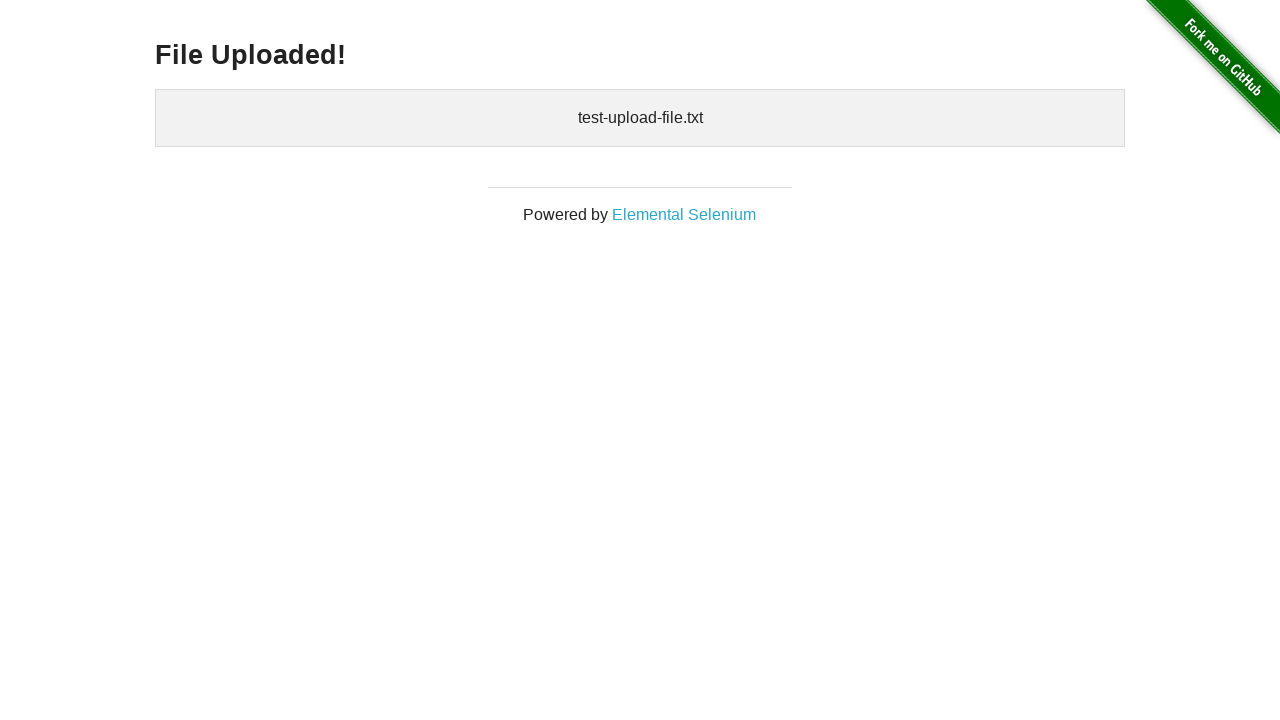

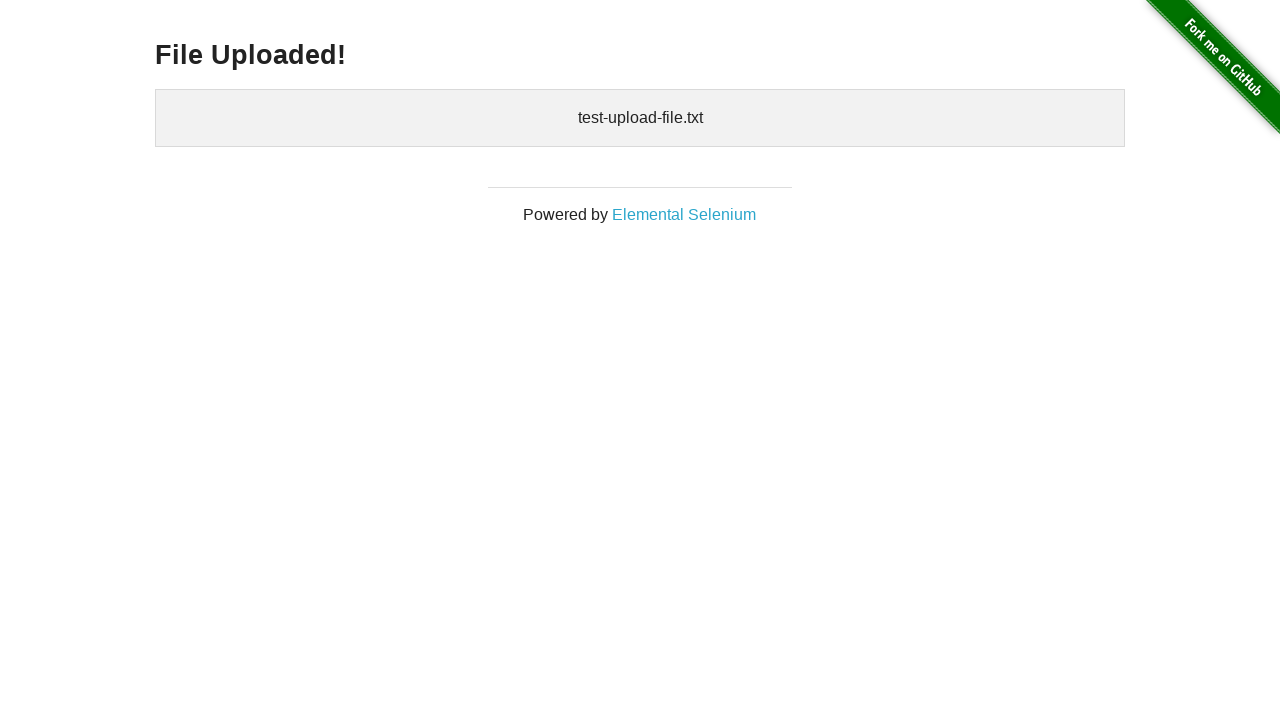